Tests the Playwright homepage by verifying the page title contains "Playwright", checking that the "Get started" link has the correct href attribute, clicking the link, and verifying navigation to the intro page.

Starting URL: https://playwright.dev

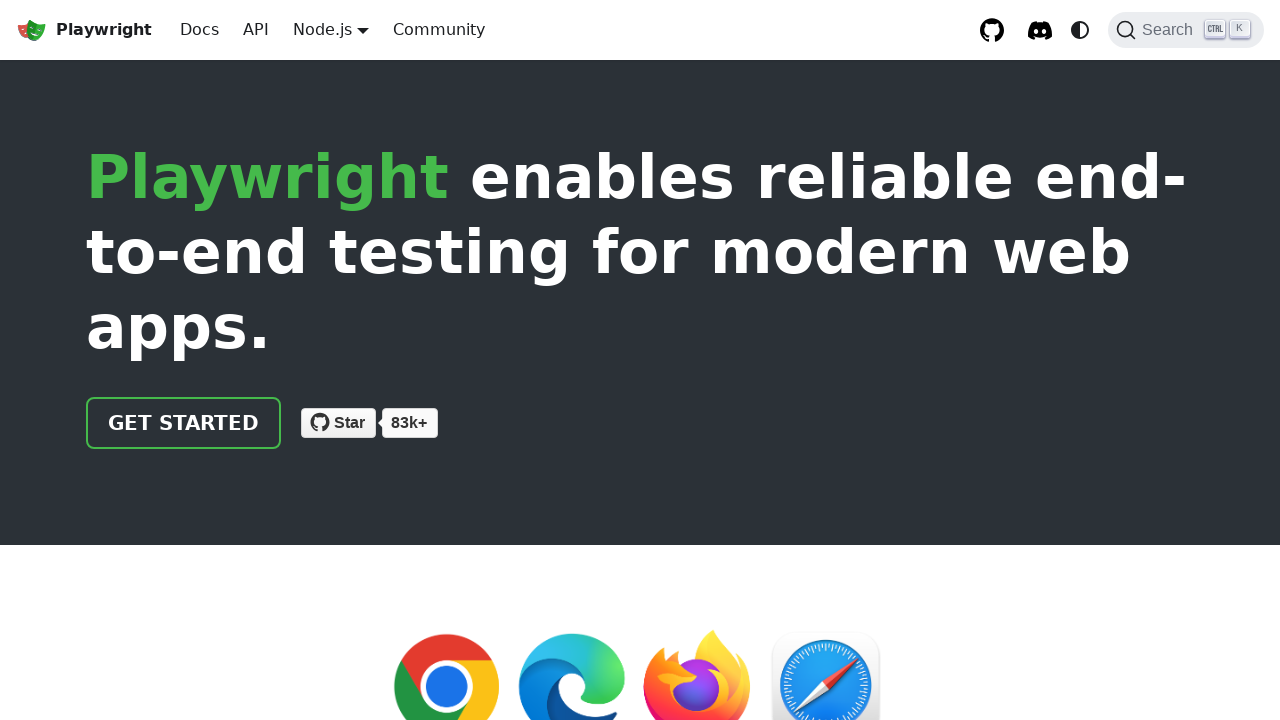

Verified page title contains 'Playwright'
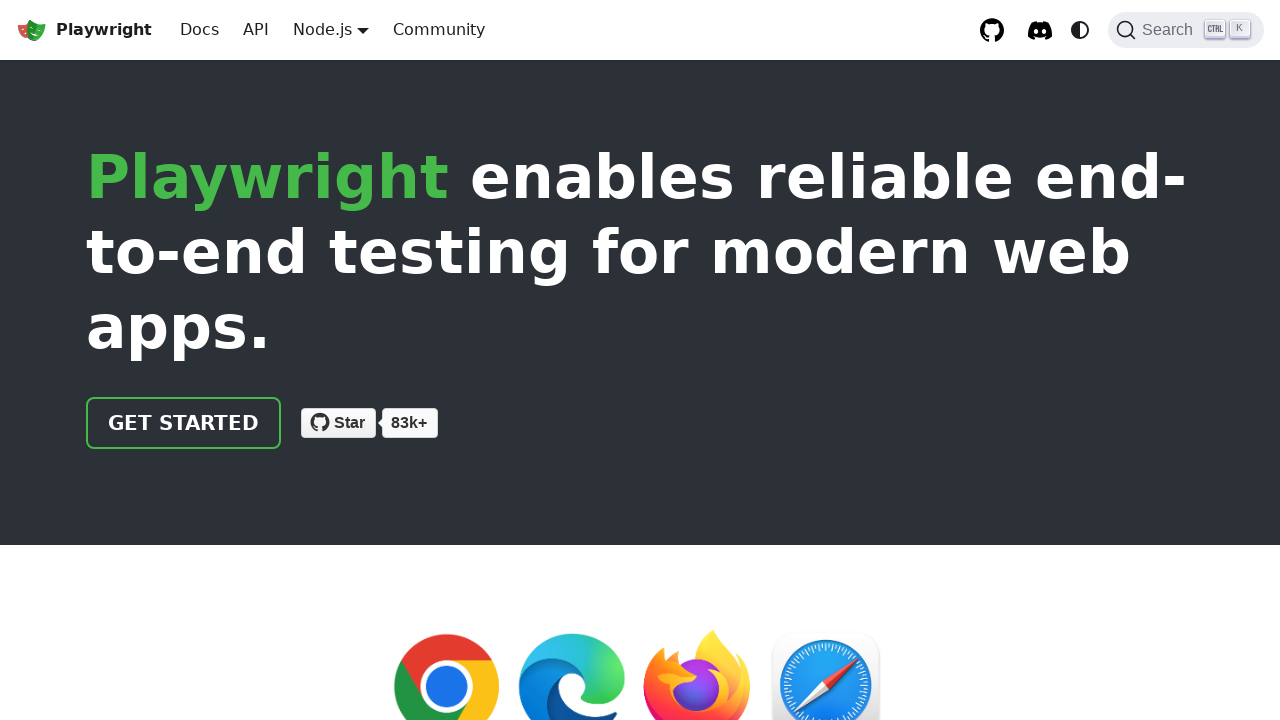

Located 'Get started' link element
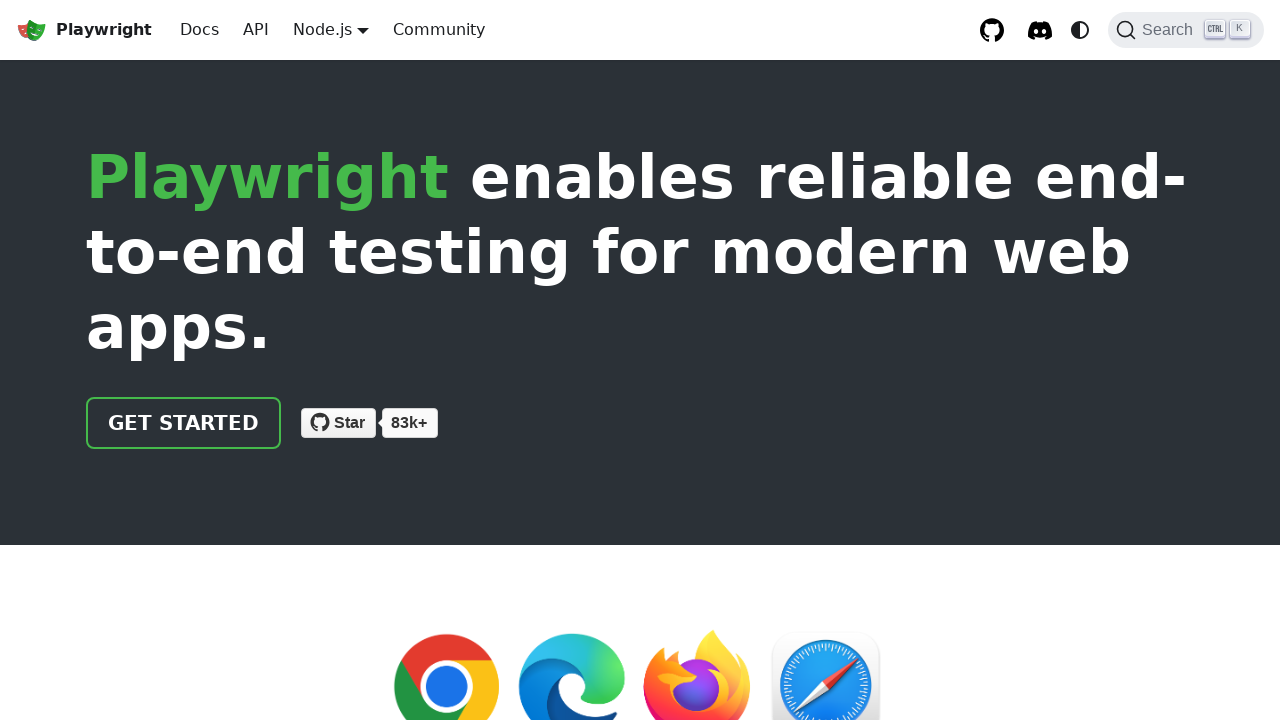

Verified 'Get started' link has correct href attribute '/docs/intro'
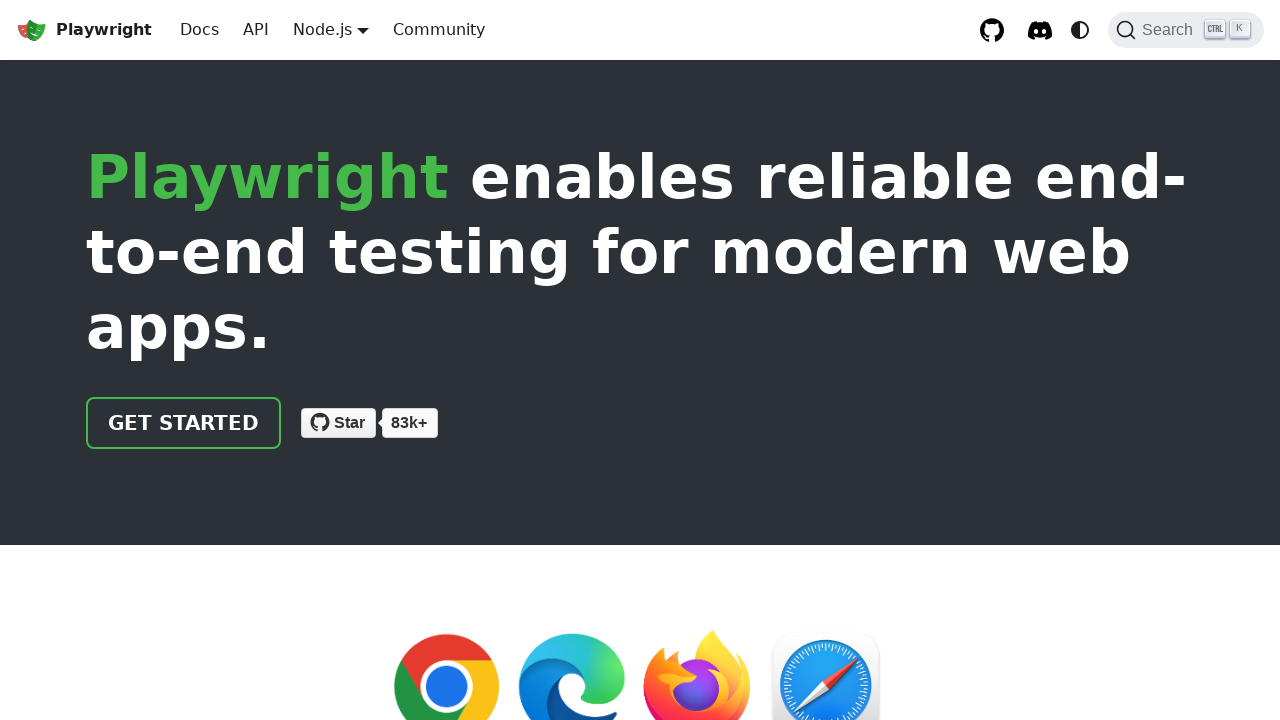

Clicked the 'Get started' link at (184, 423) on internal:role=link[name="Get started"i]
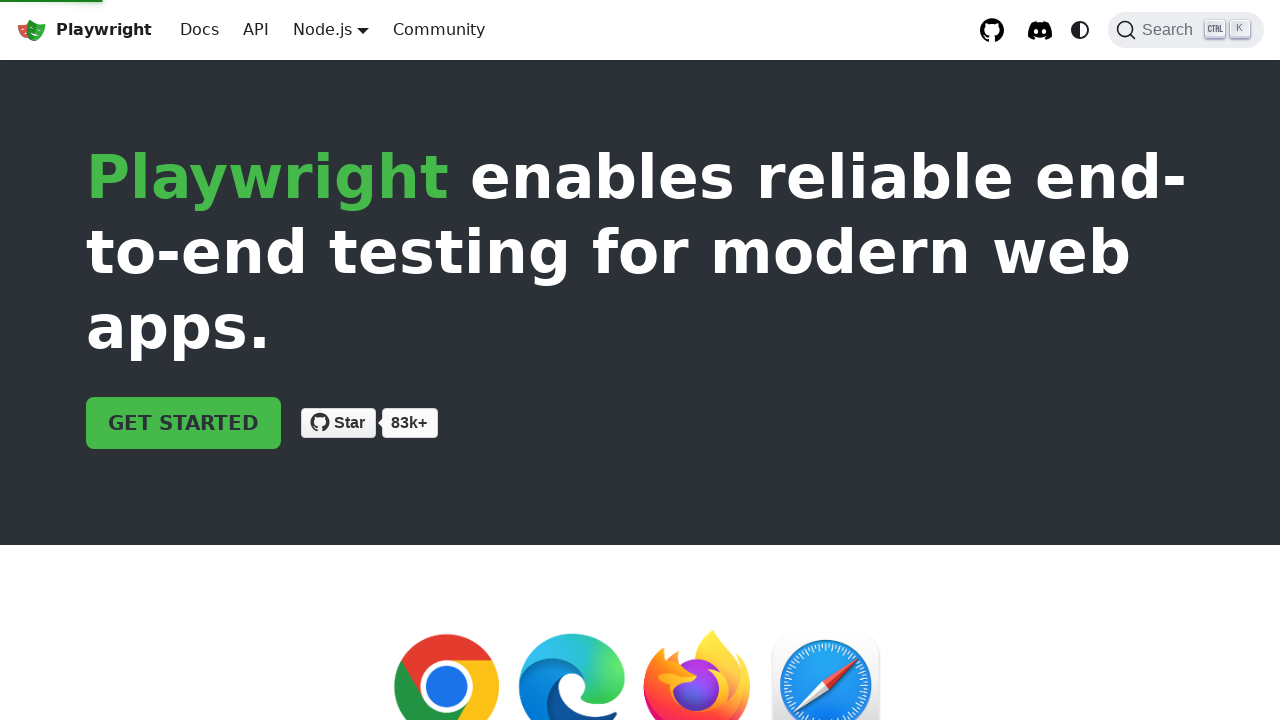

Verified navigation to intro page - URL contains 'intro'
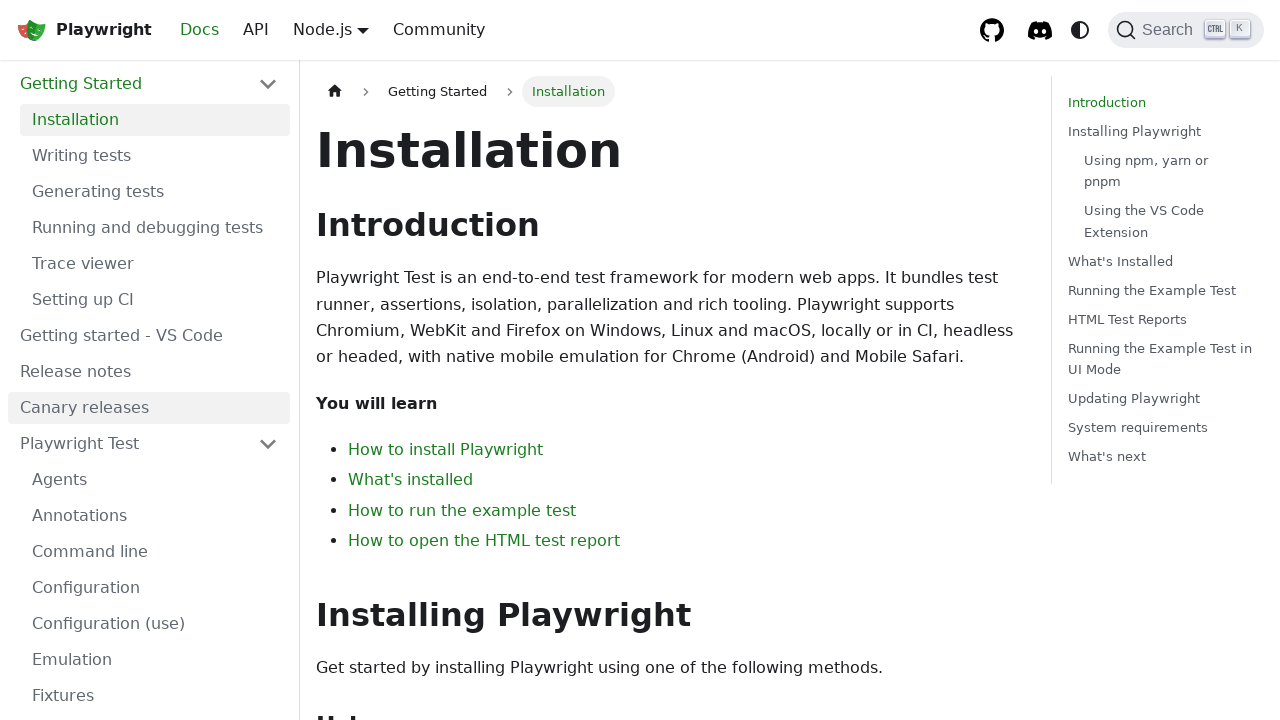

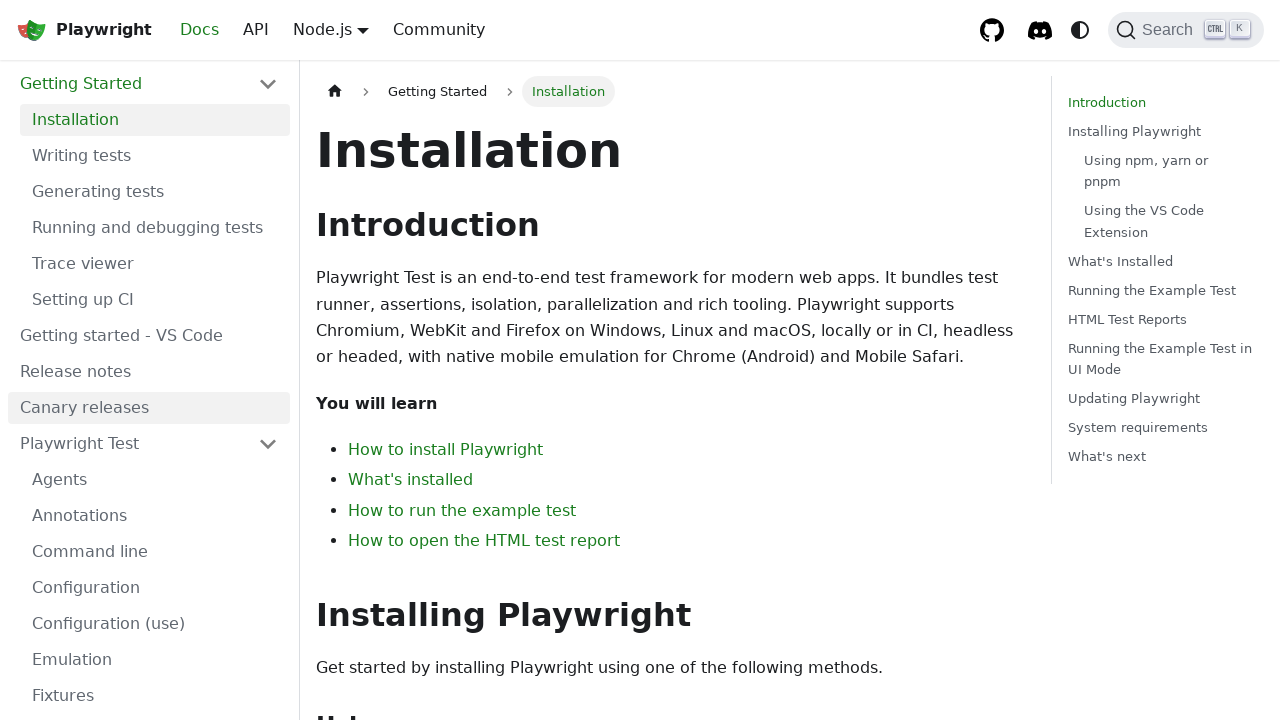